Tests the documentation site by navigating to the homepage, API documentation page, and testing documentation page, verifying that content loads correctly on each page.

Starting URL: https://tjsingleton.github.io/bulletbuzz/

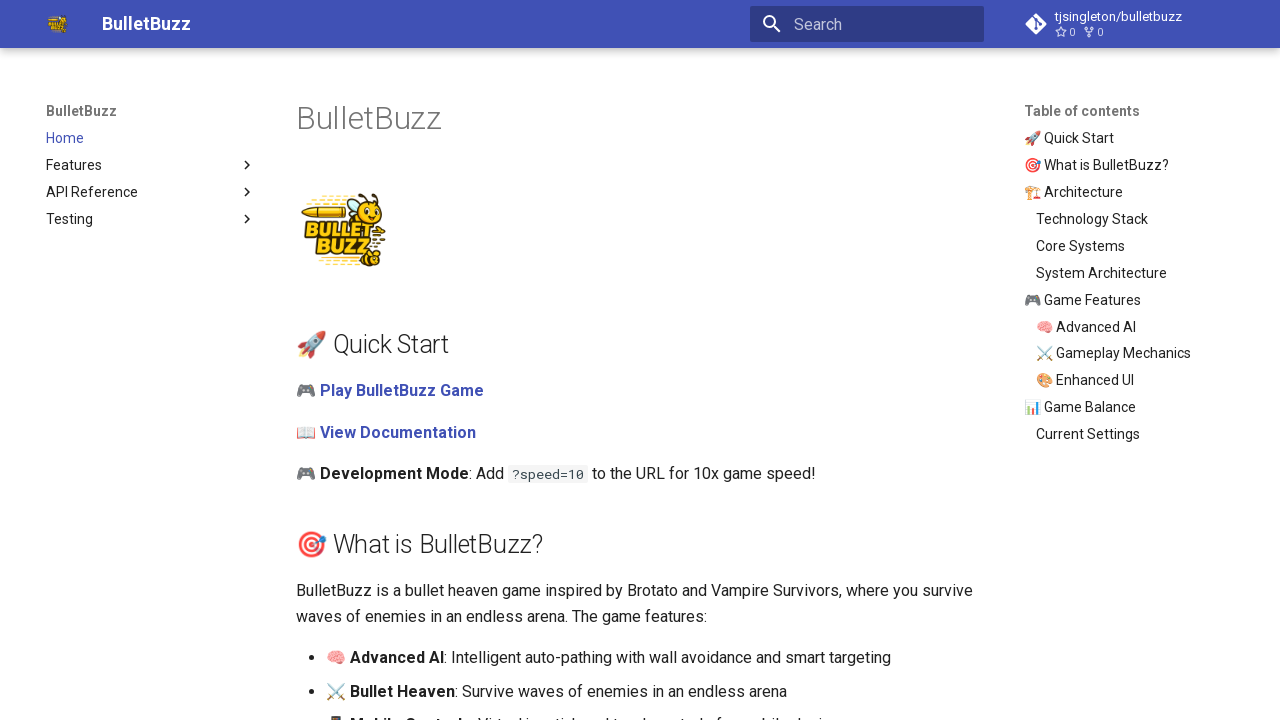

Waited for homepage to load
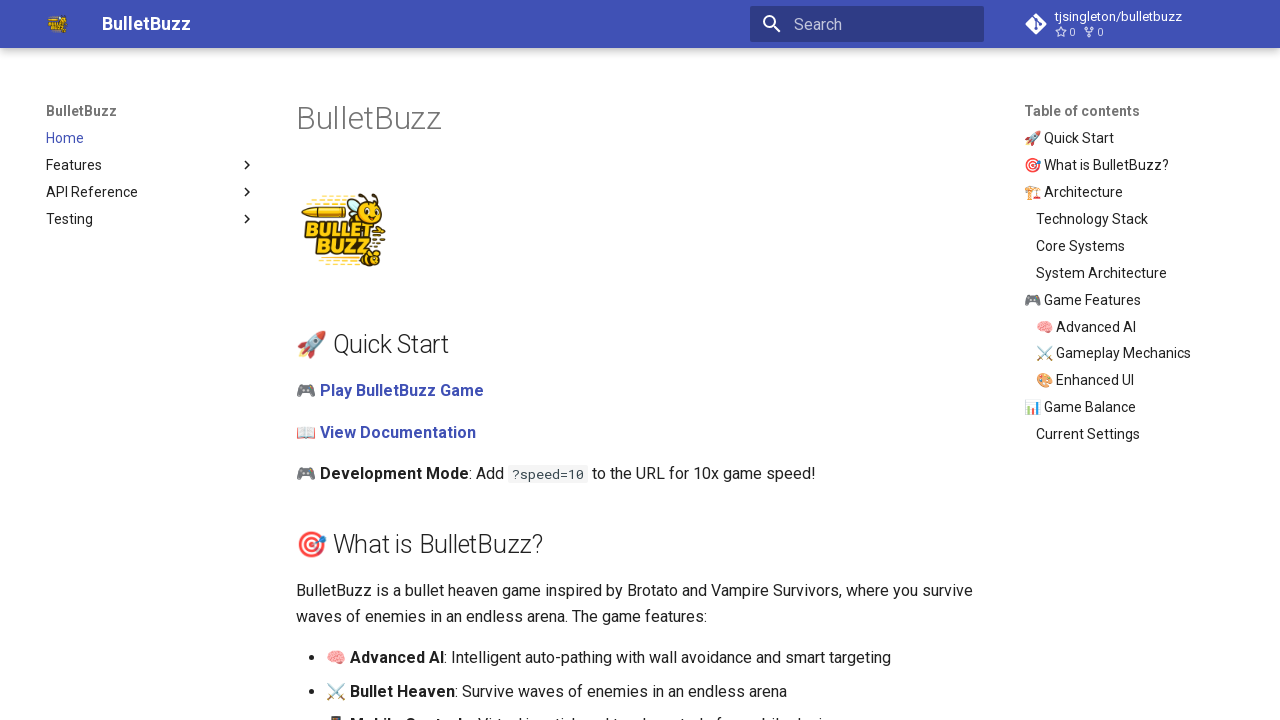

Homepage heading loaded
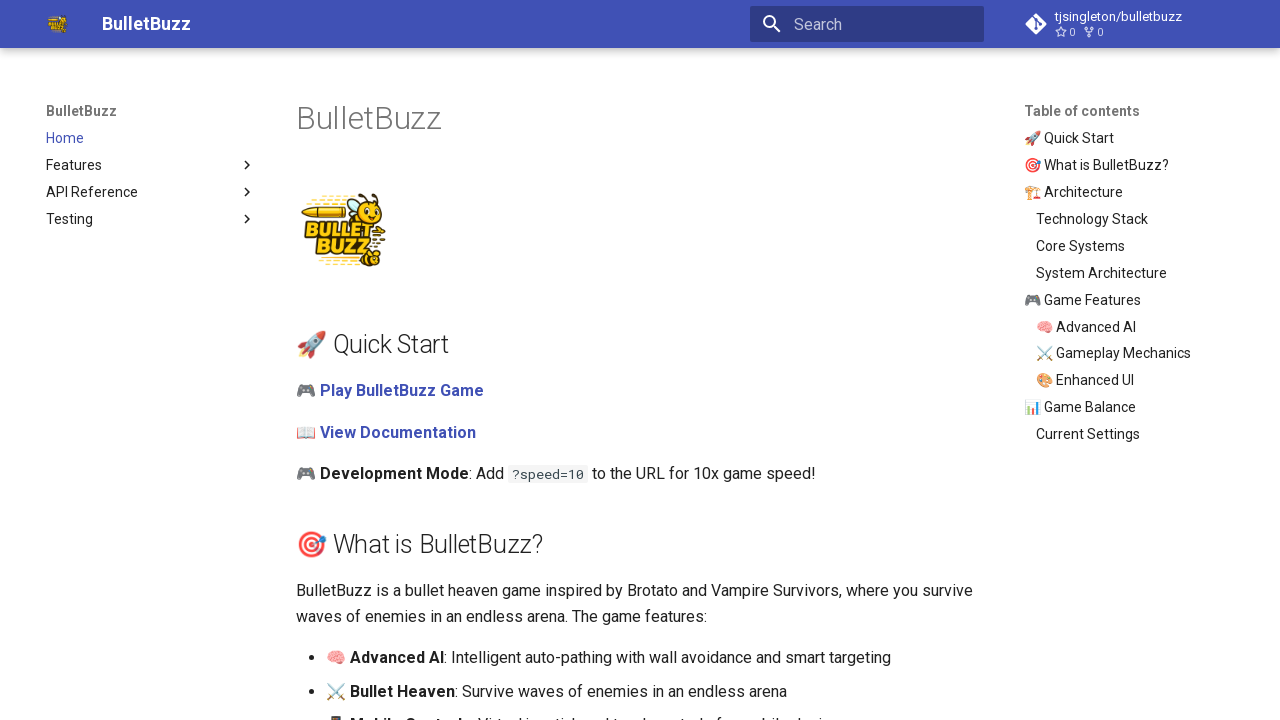

Navigation menu loaded on homepage
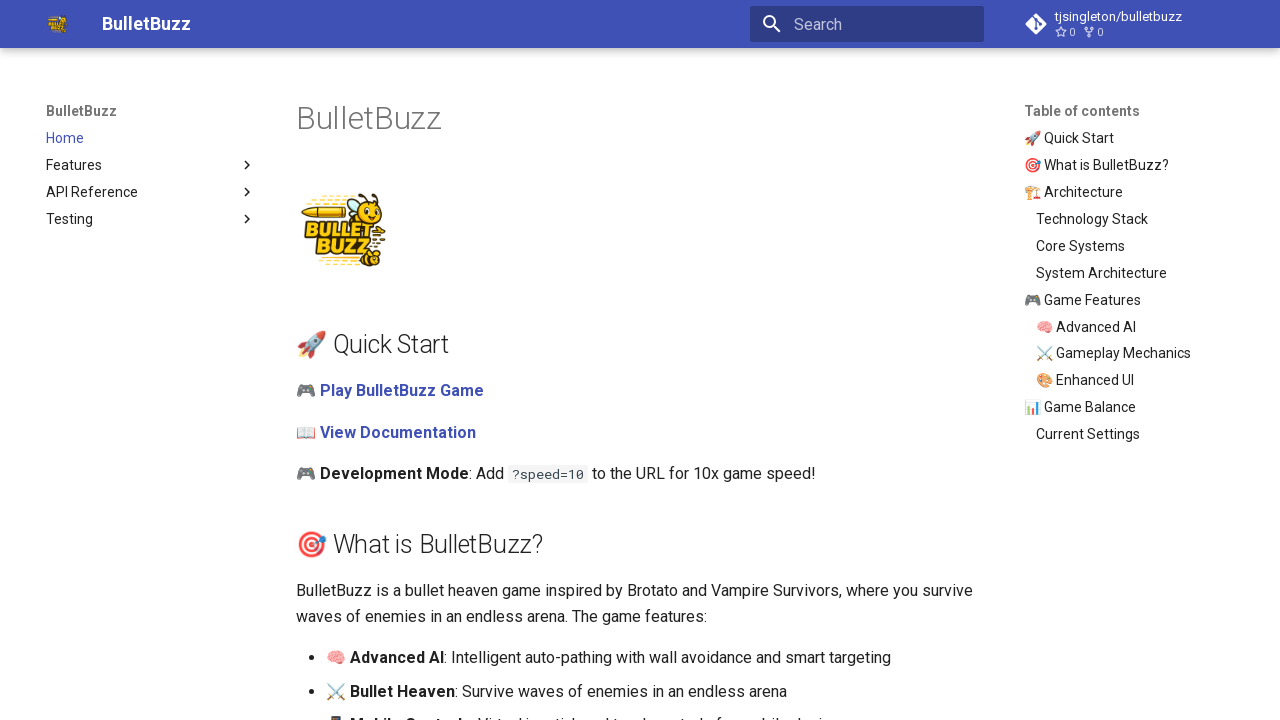

Navigated to API documentation page
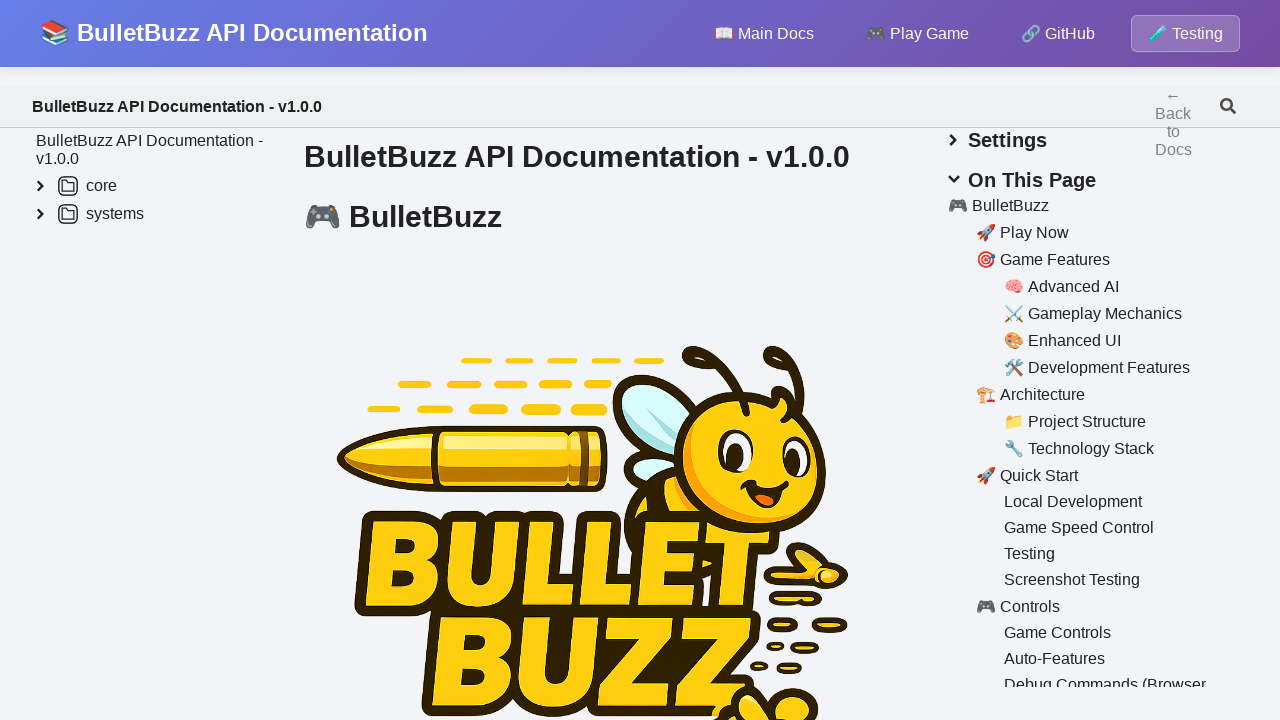

Waited for API documentation page to load
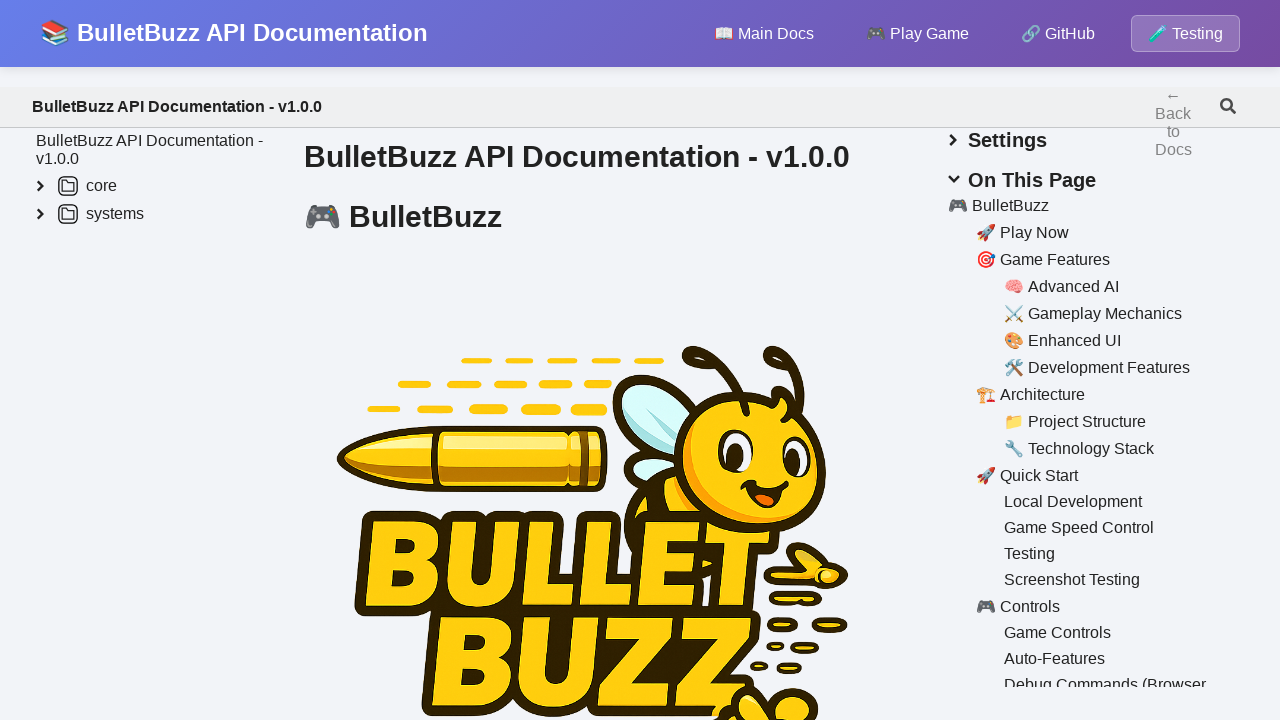

API documentation headings loaded
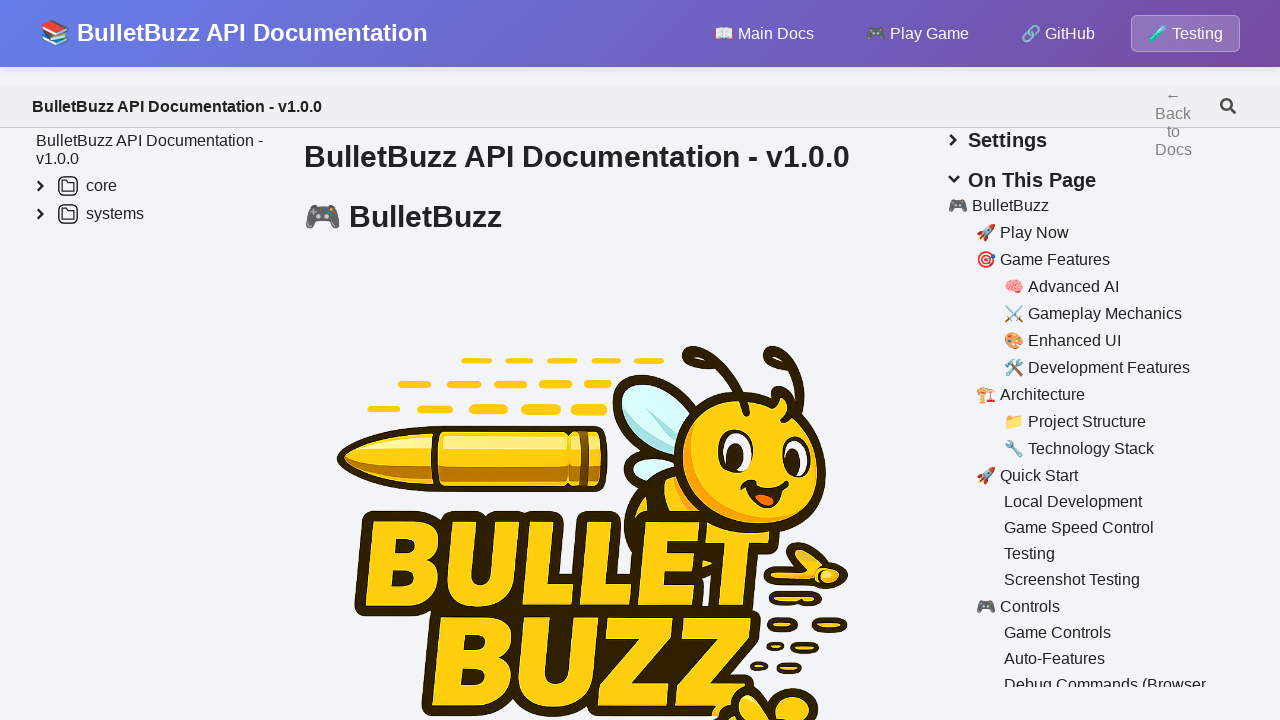

Navigated to testing documentation page
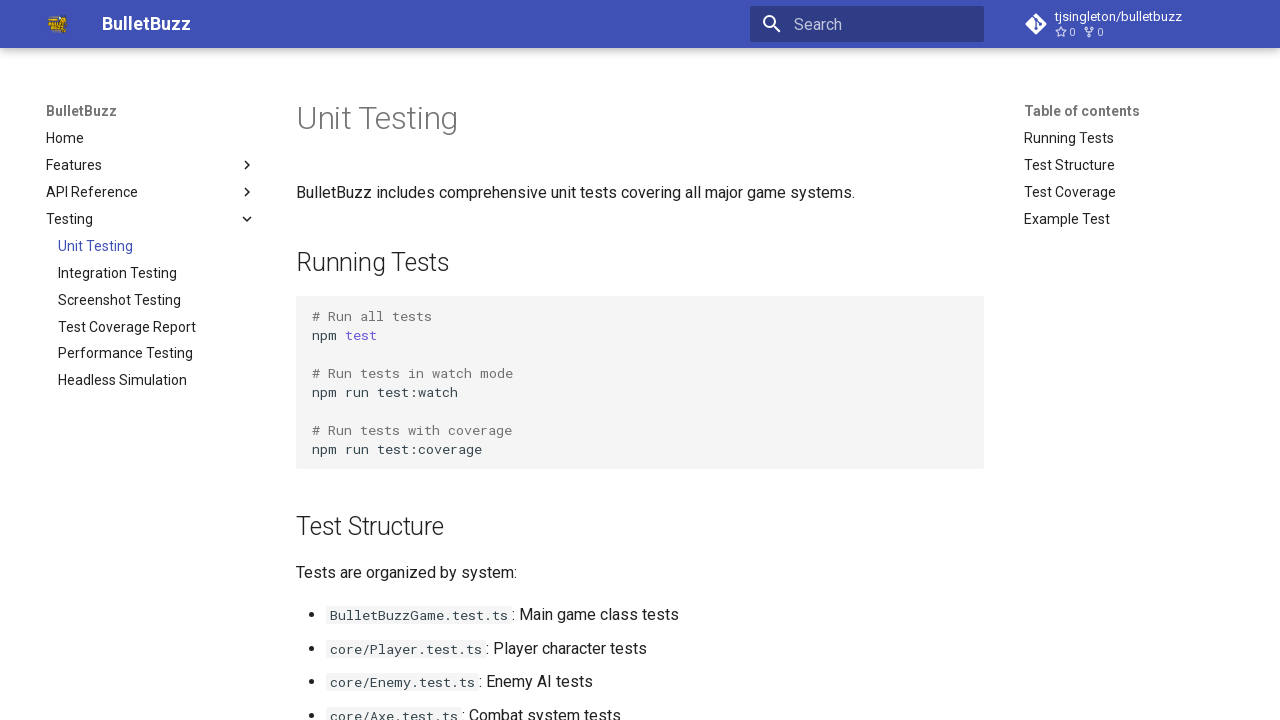

Waited for testing documentation page to load
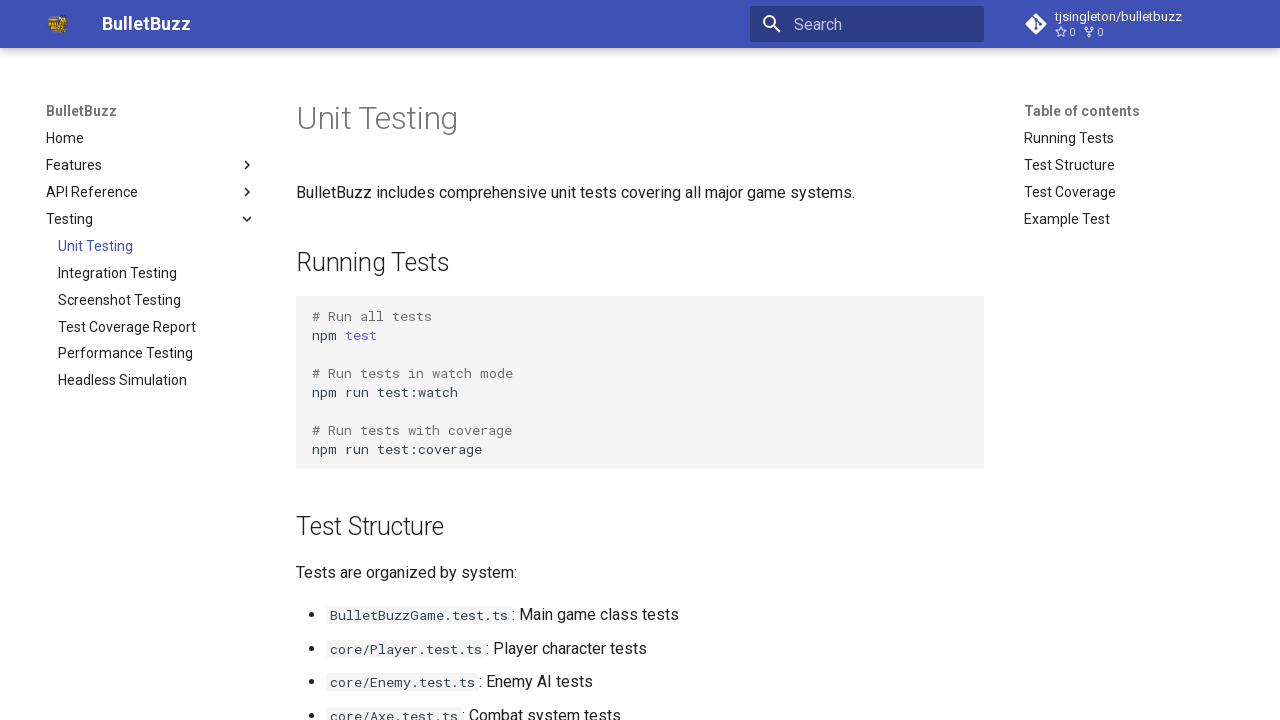

Testing documentation headings loaded
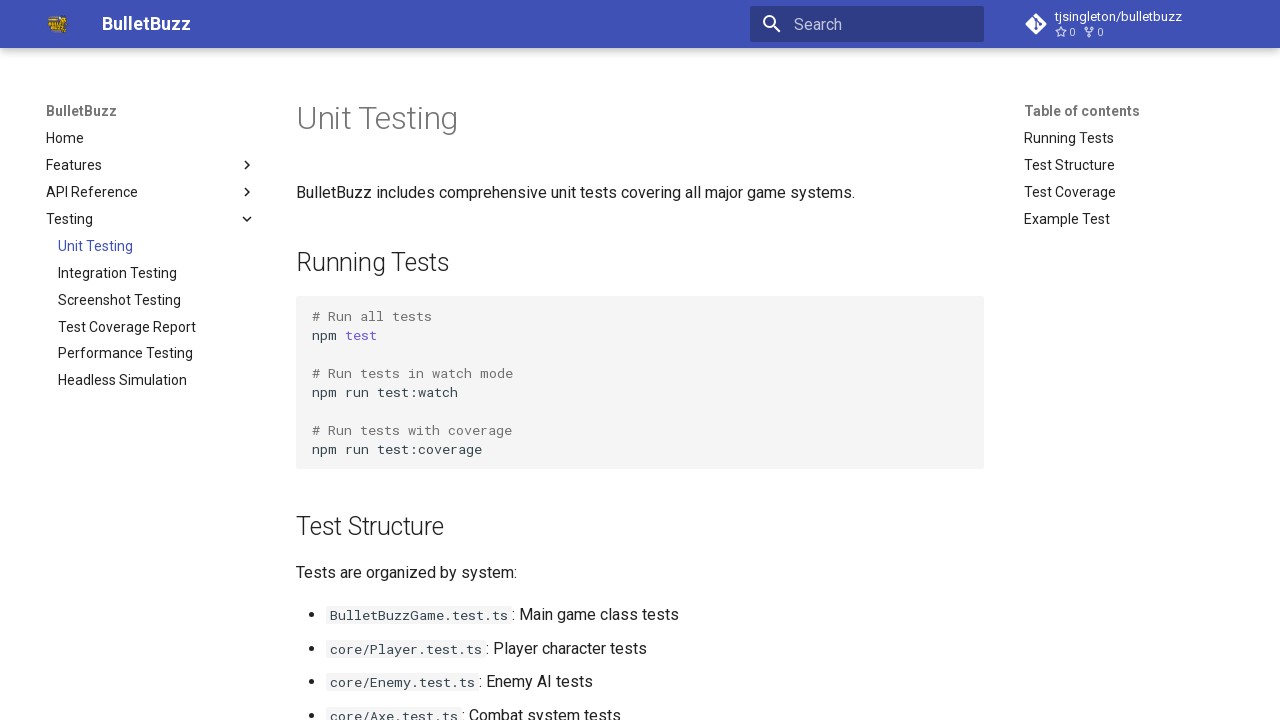

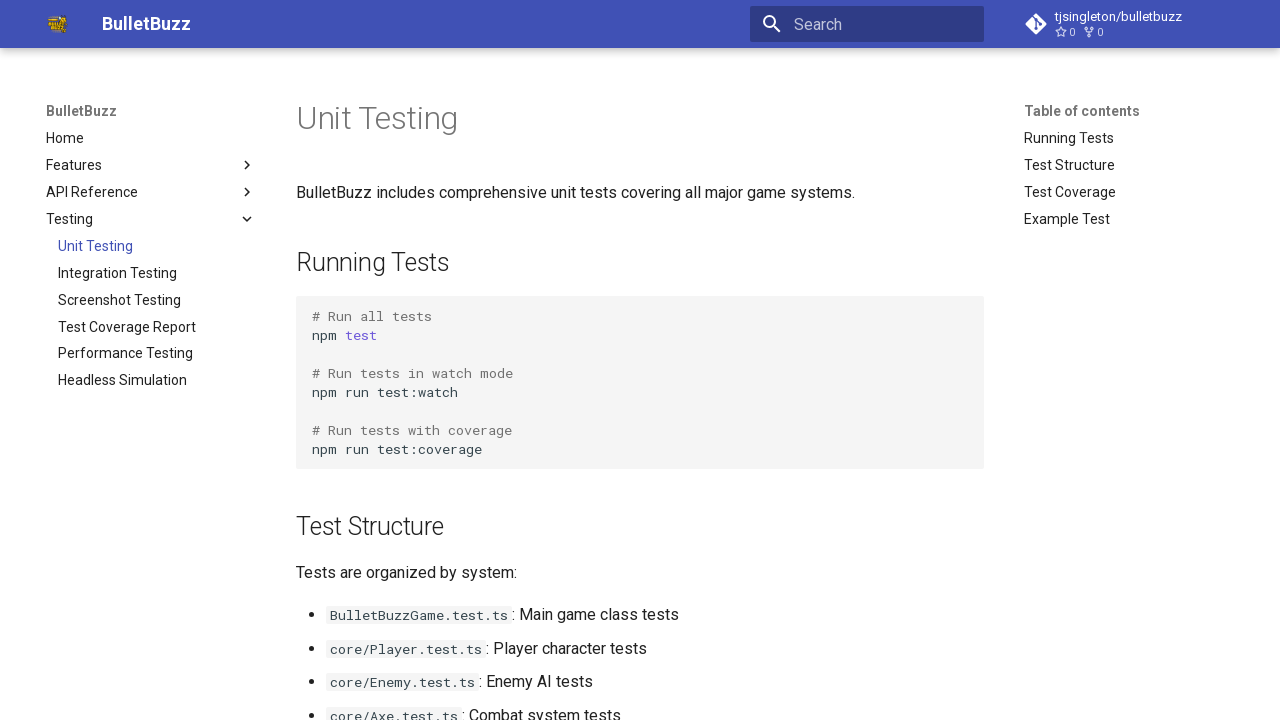